Tests menu hover functionality by verifying color changes and submenu visibility on various menu items.

Starting URL: https://demoqa.com/menu

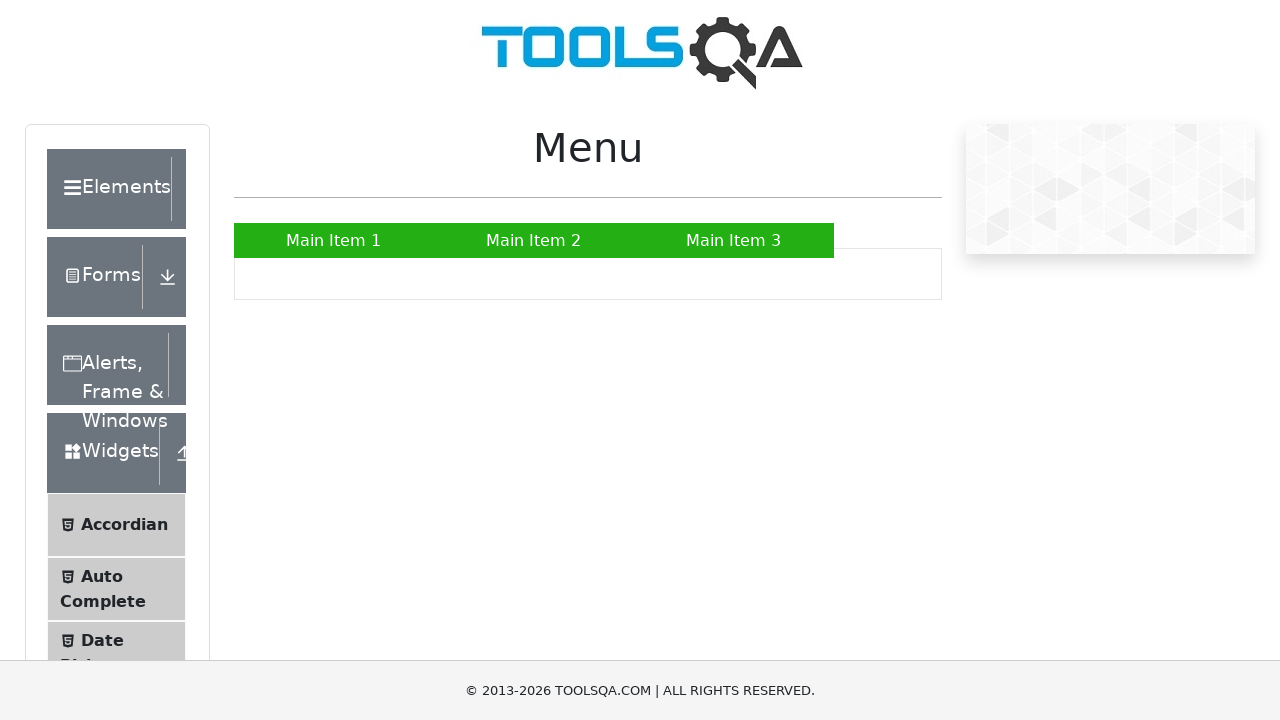

Hovered over Main Item 1 to test color change at (334, 240) on xpath=//ul[@id='nav']//a[text()='Main Item 1']
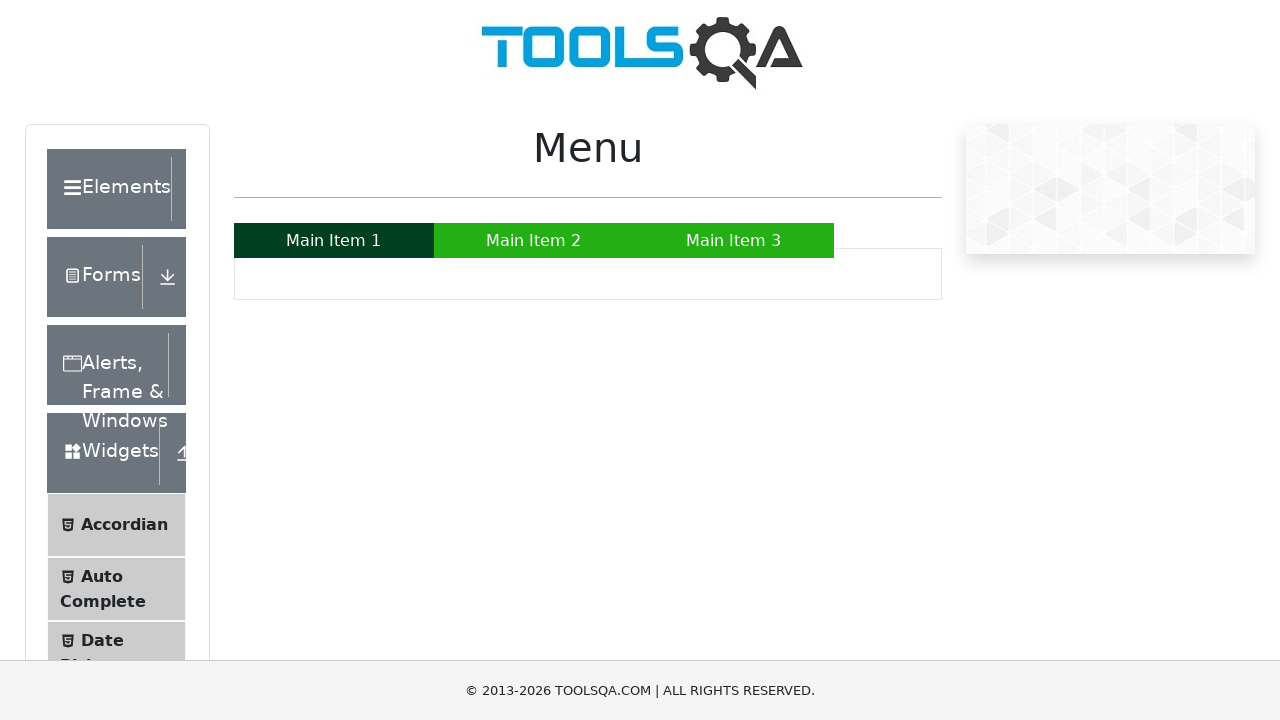

Hovered over Main Item 3 to test color change at (734, 240) on xpath=//ul[@id='nav']//a[text()='Main Item 3']
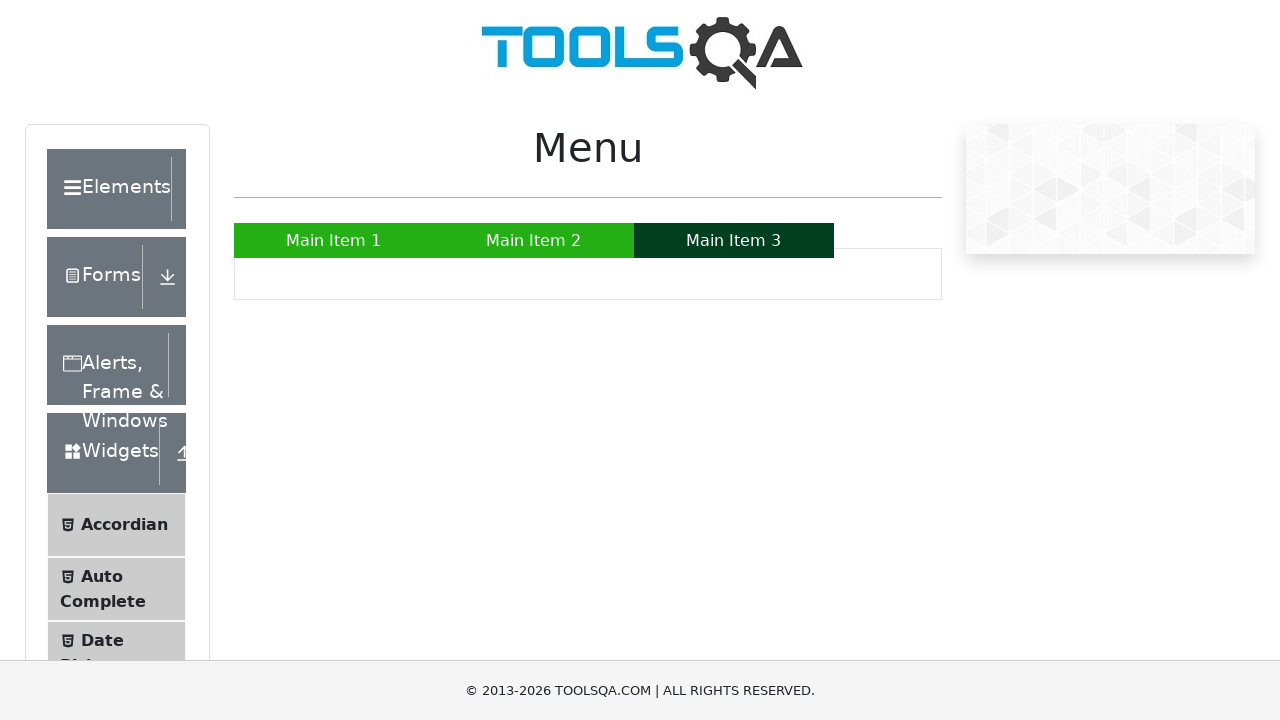

Hovered over Main Item 2 to reveal submenu at (534, 240) on xpath=//ul[@id='nav']//a[text()='Main Item 2']
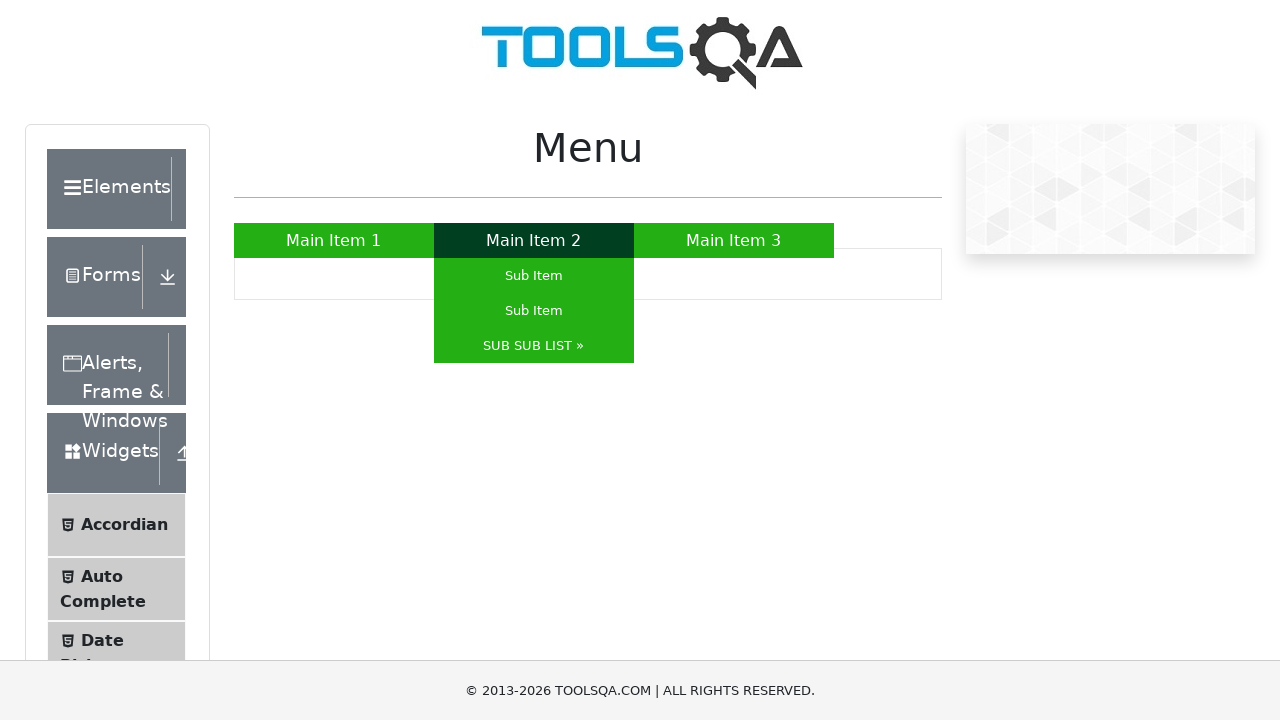

Submenu for Main Item 2 became visible
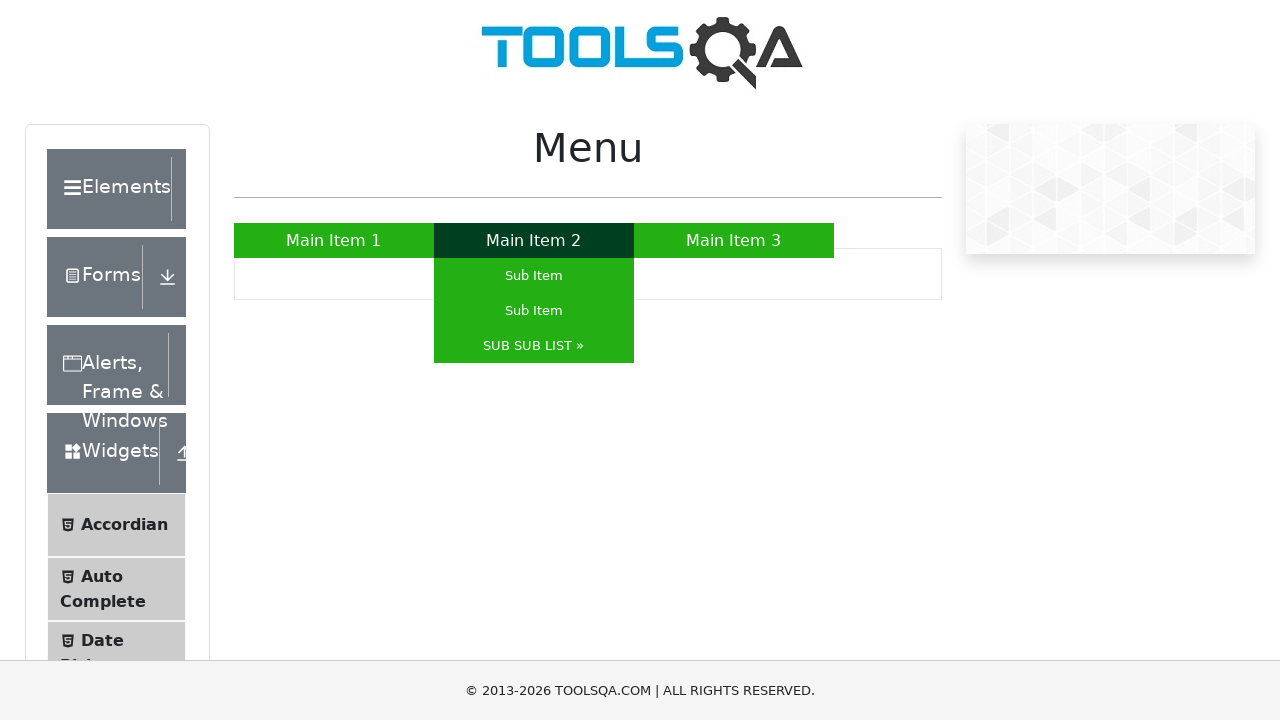

Hovered over first Sub Item to test color change at (534, 276) on xpath=//ul[@id='nav']//li[a[text()='Sub Item']][1]/a
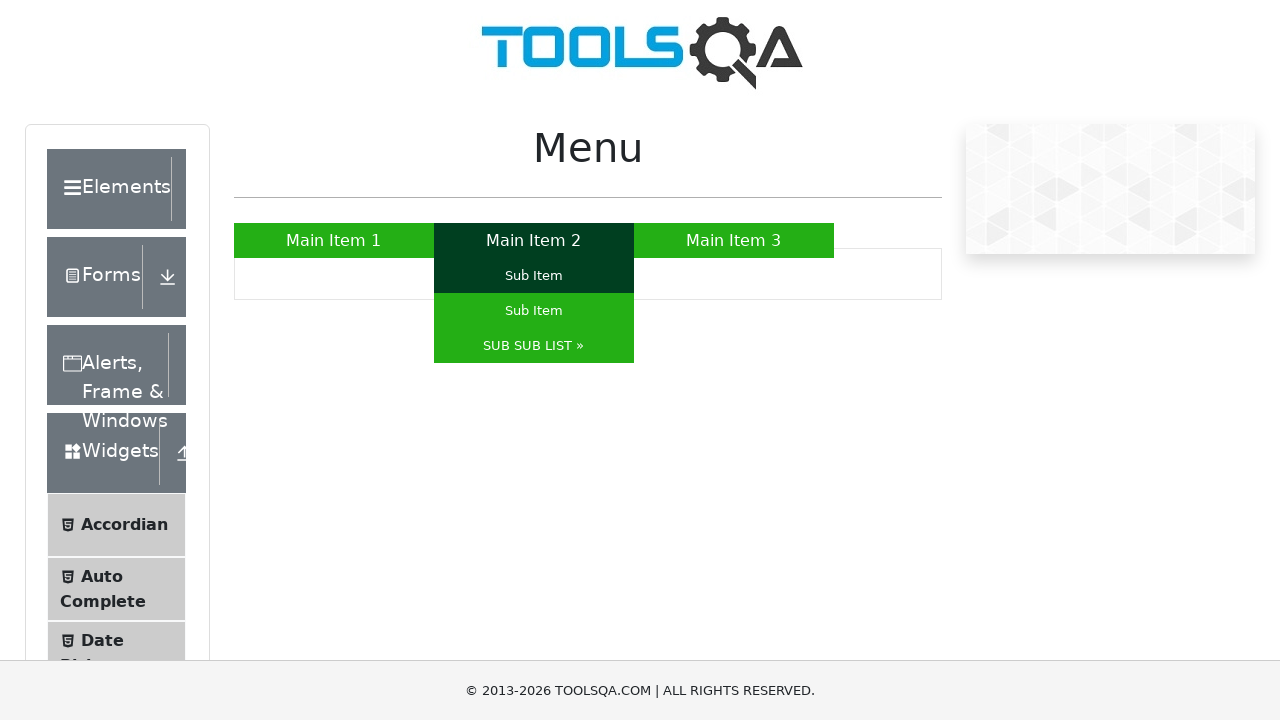

Hovered over SUB SUB LIST to reveal nested submenu at (534, 346) on xpath=//ul[@id='nav']//a[text()='SUB SUB LIST »']
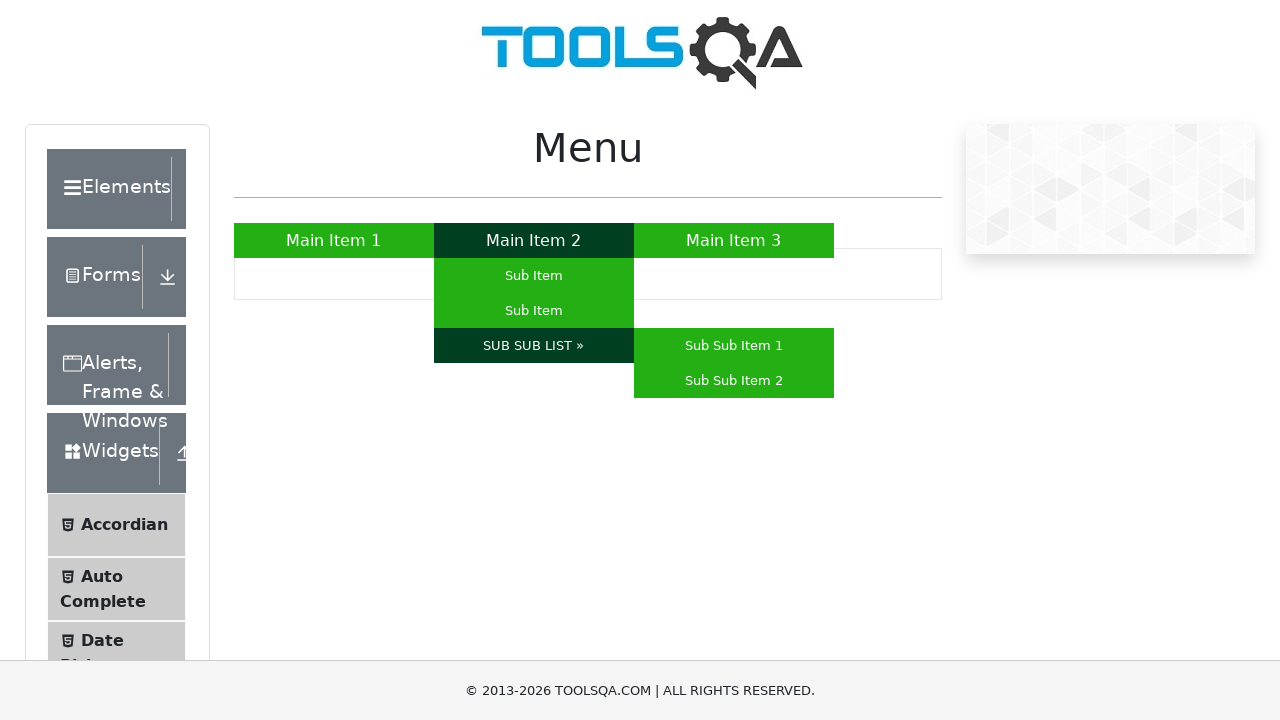

Nested submenu for SUB SUB LIST became visible
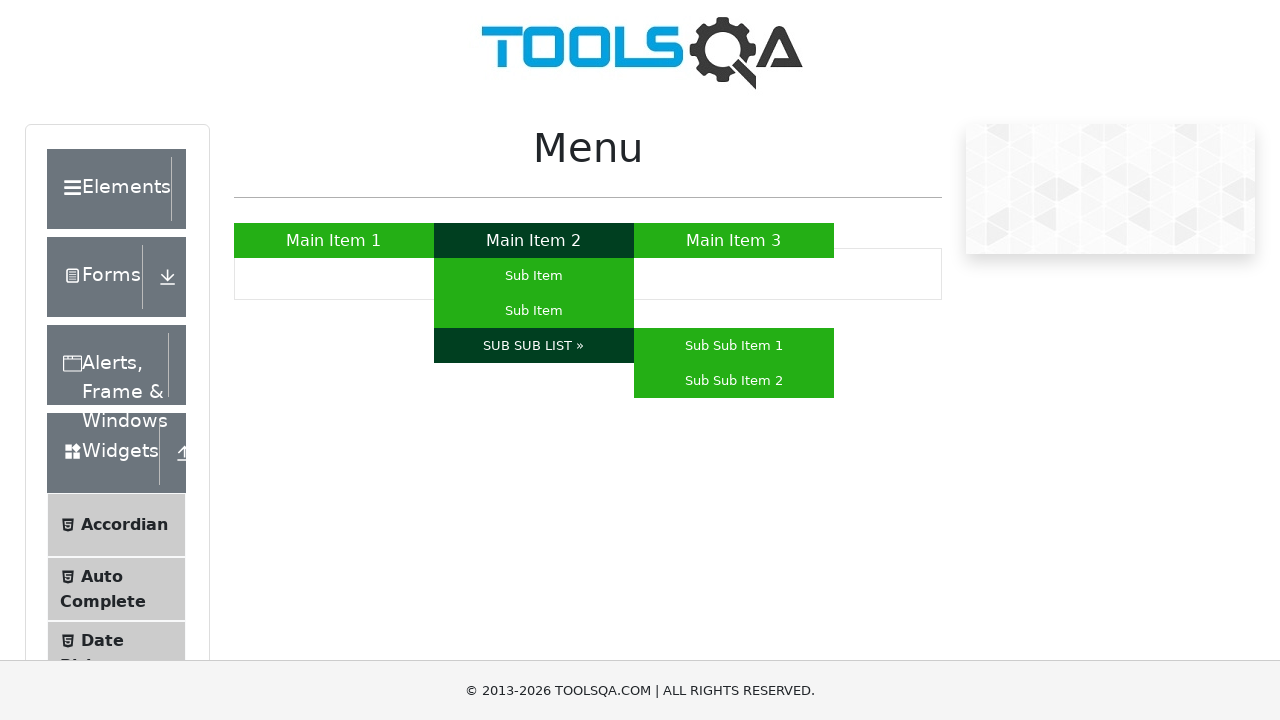

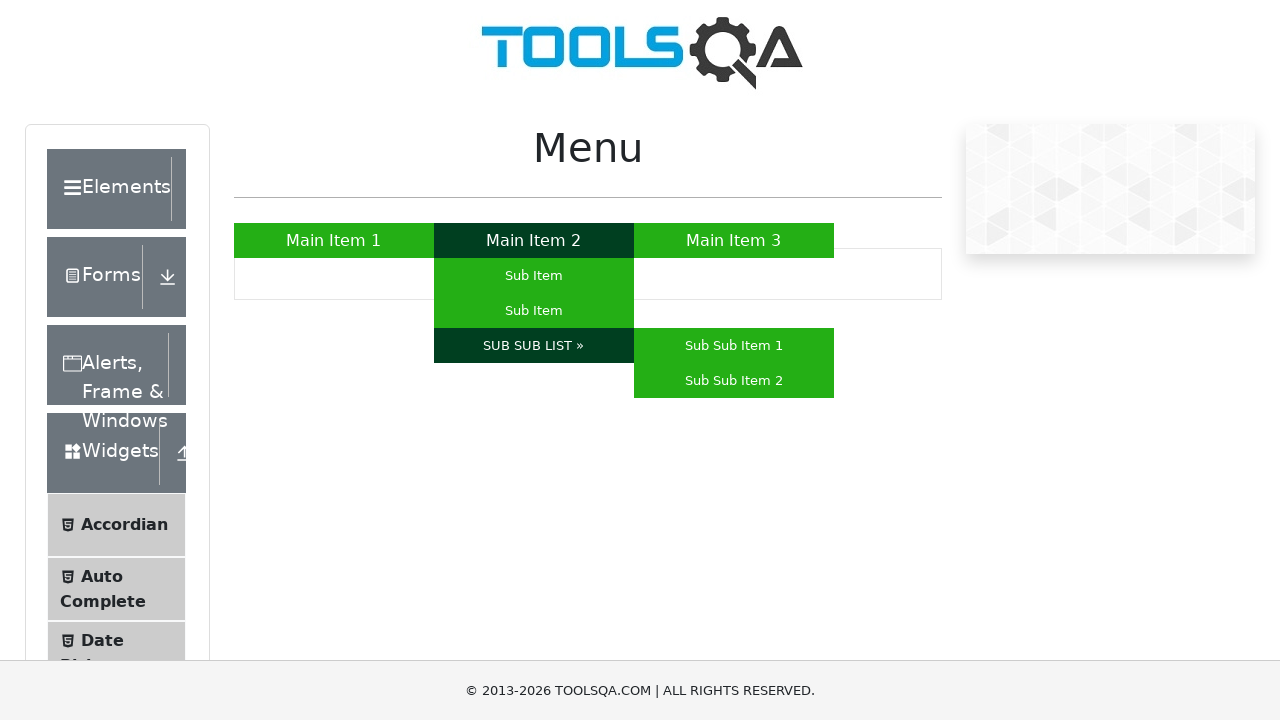